Tests default dropdown list functionality by selecting different options using various methods (index, value, visible text) and verifying selections

Starting URL: https://egov.danang.gov.vn/reg

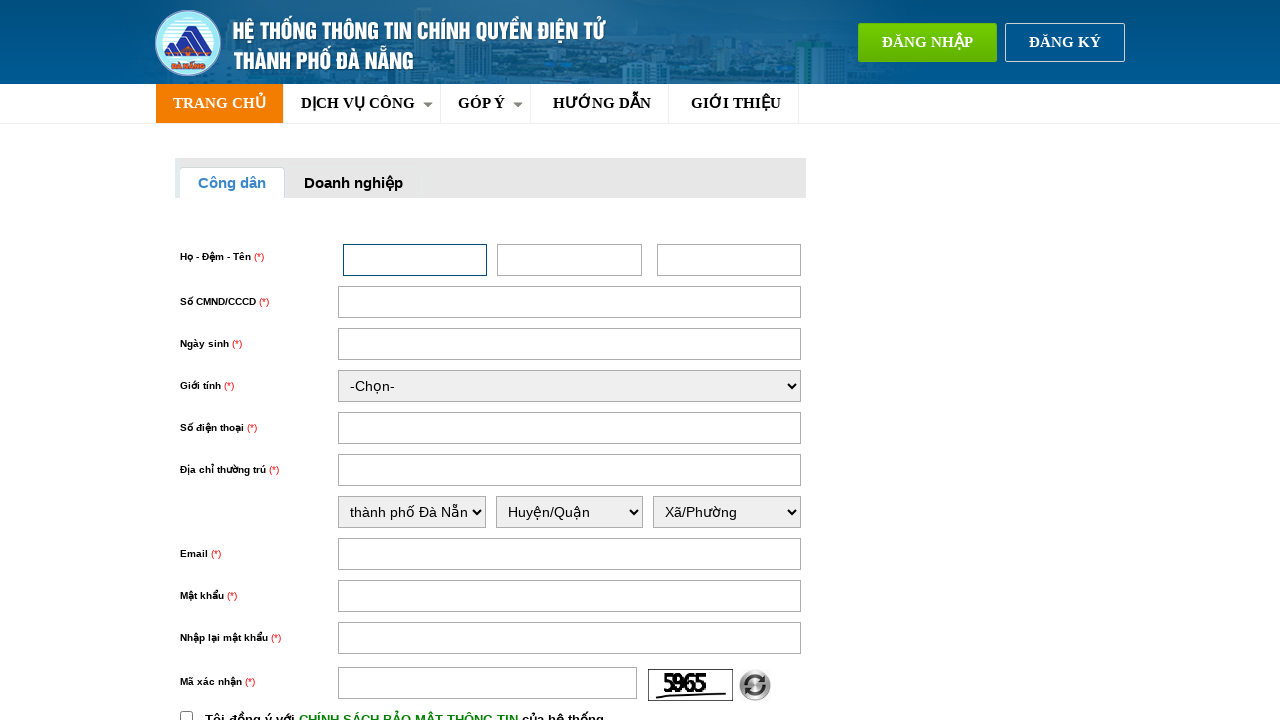

Located city dropdown element by name 'tinhThuongTru'
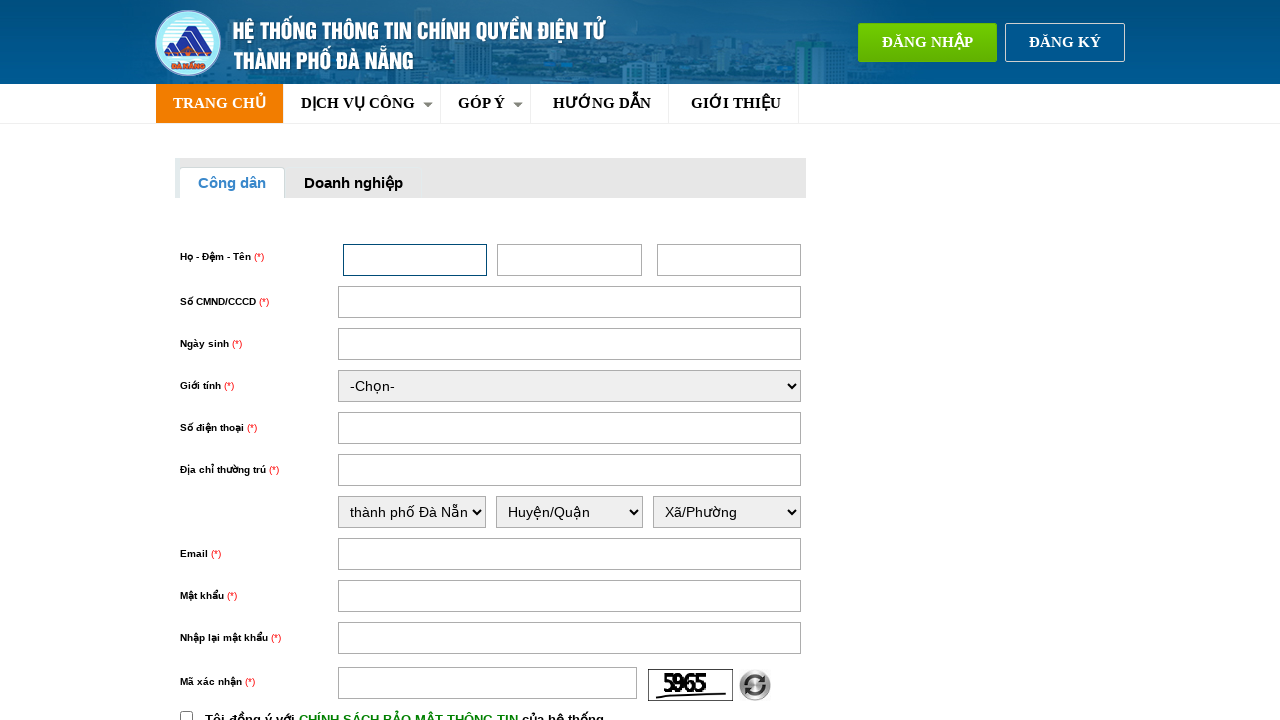

Selected dropdown option by index 5 on select[name='tinhThuongTru']
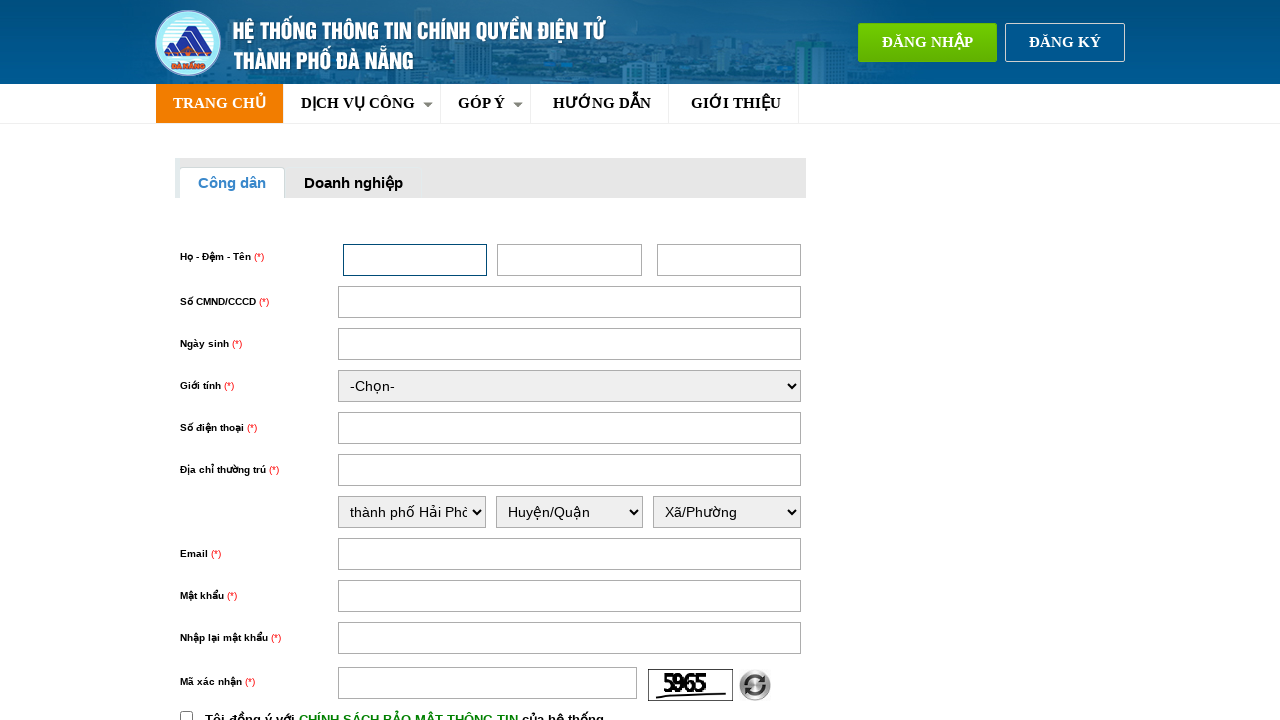

Selected dropdown option by value '11803' on select[name='tinhThuongTru']
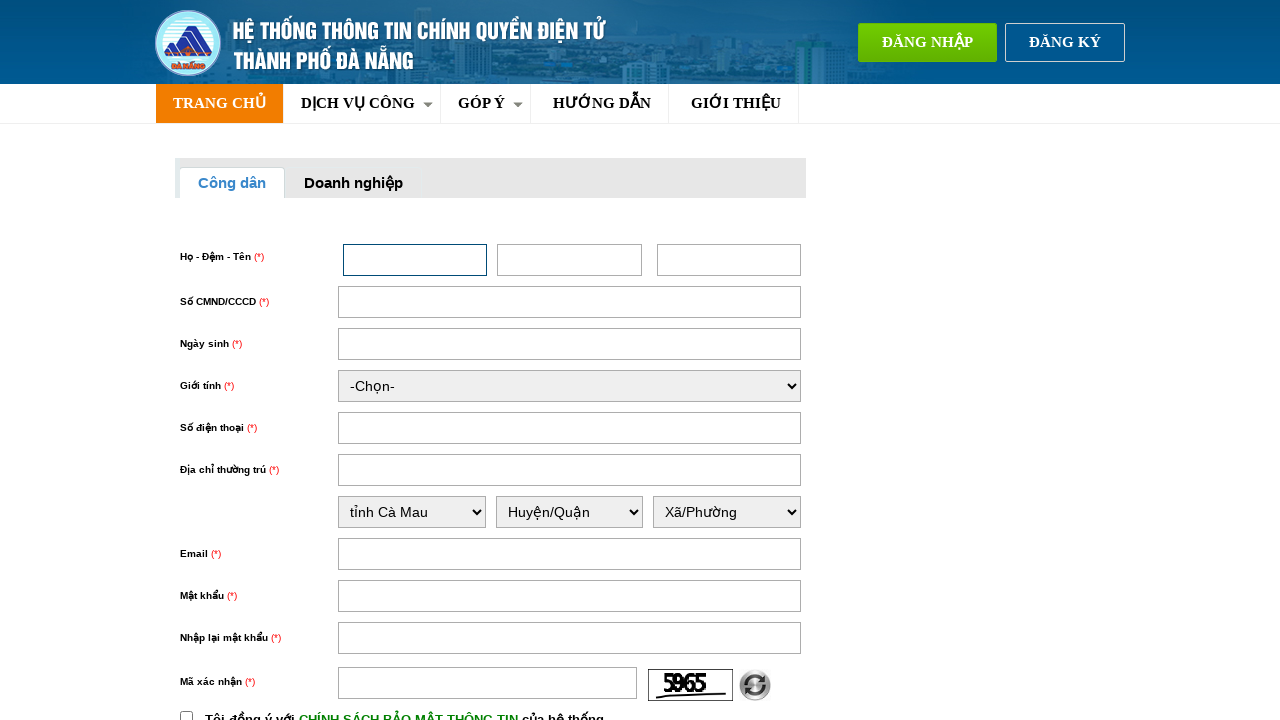

Selected dropdown option by visible text 'tỉnh Lạng Sơn' on select[name='tinhThuongTru']
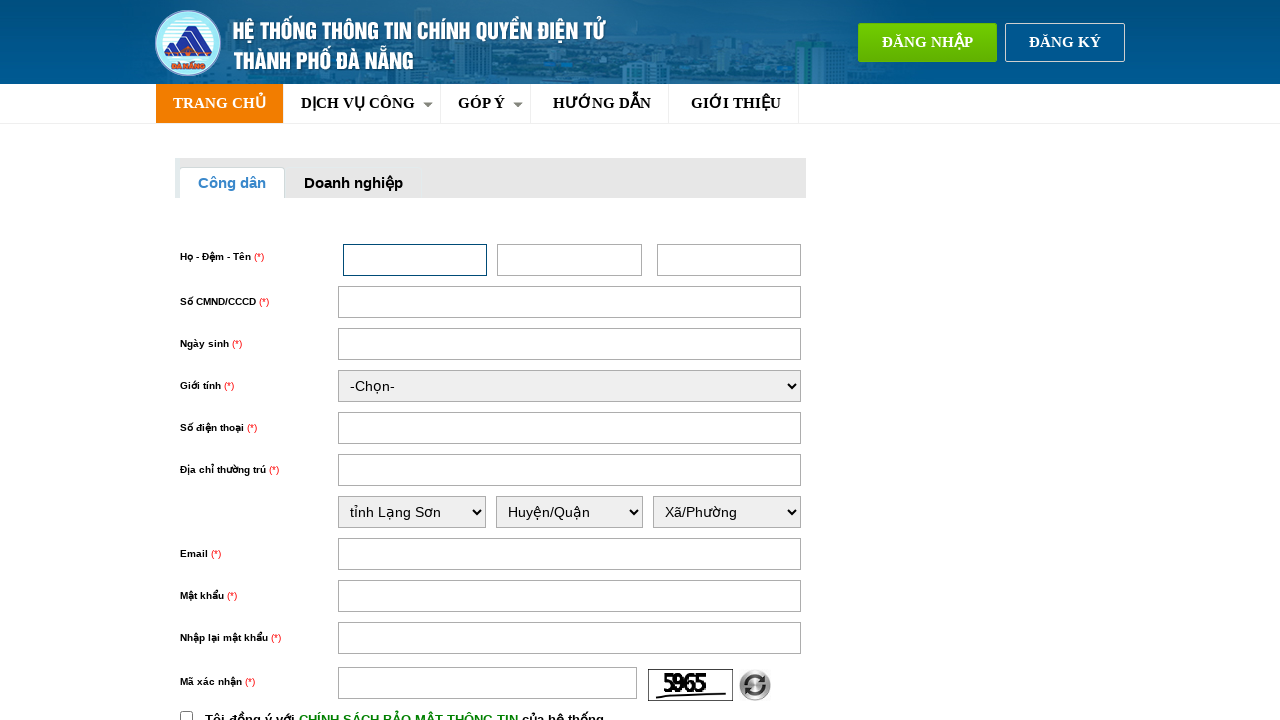

Retrieved and verified selected option text content
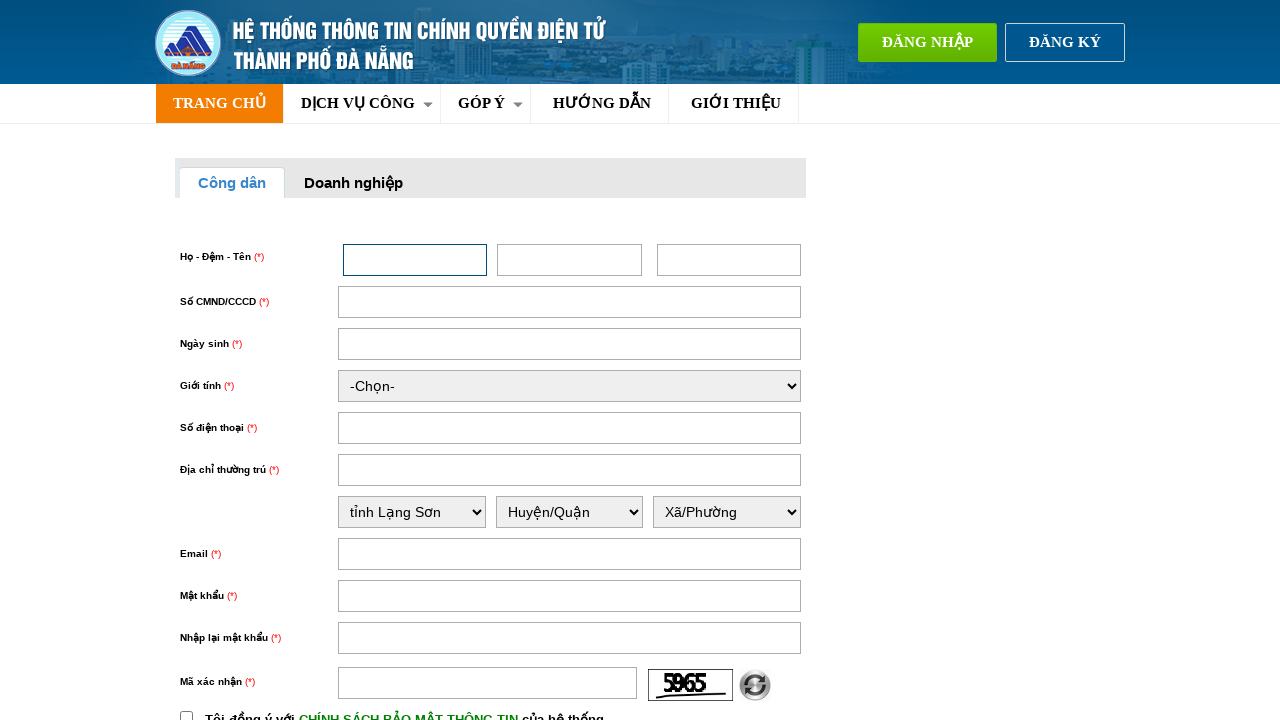

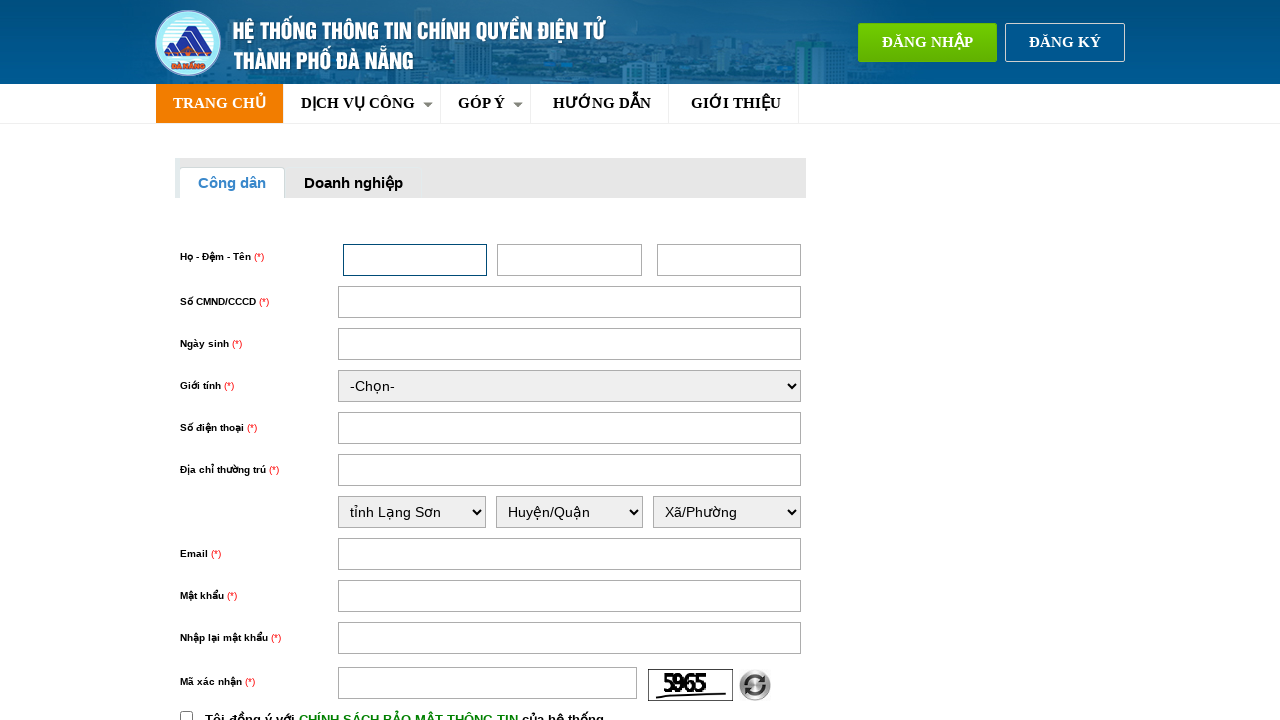